Navigates through Urban Ladder's top navigation menu by hovering over each menu item to reveal dropdown options

Starting URL: https://www.urbanladder.com/

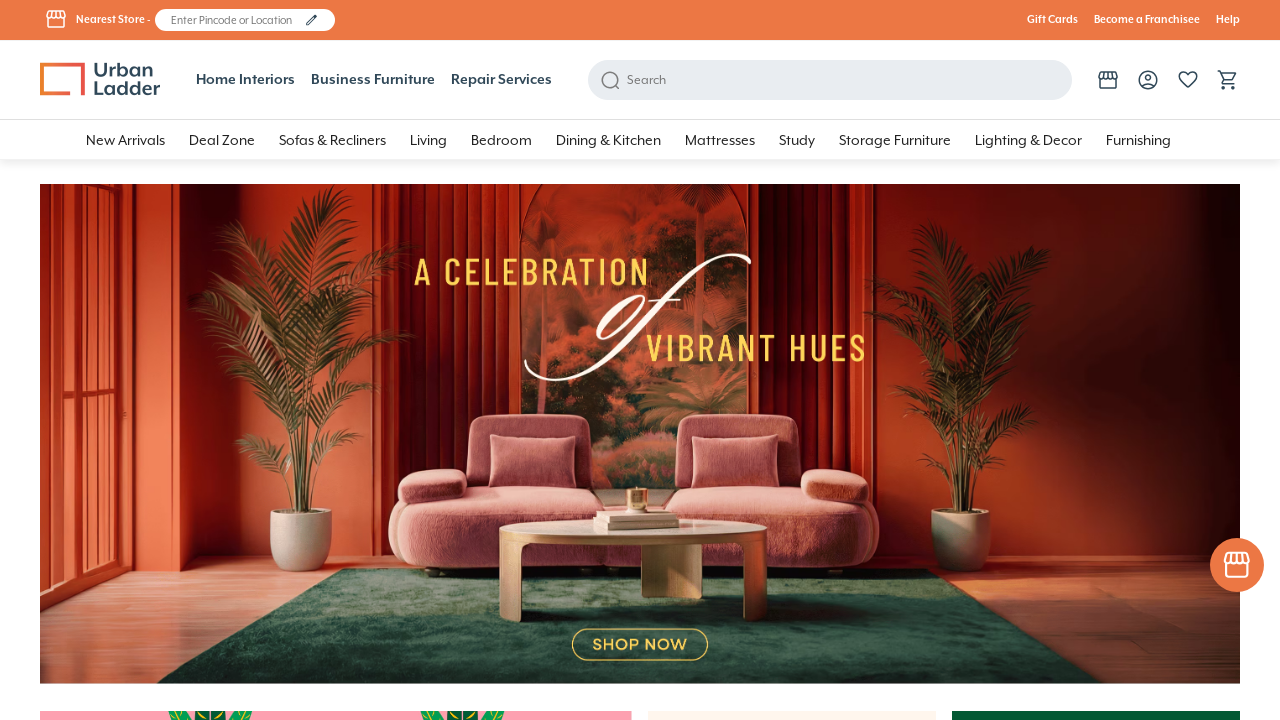

Located all top navigation menu items
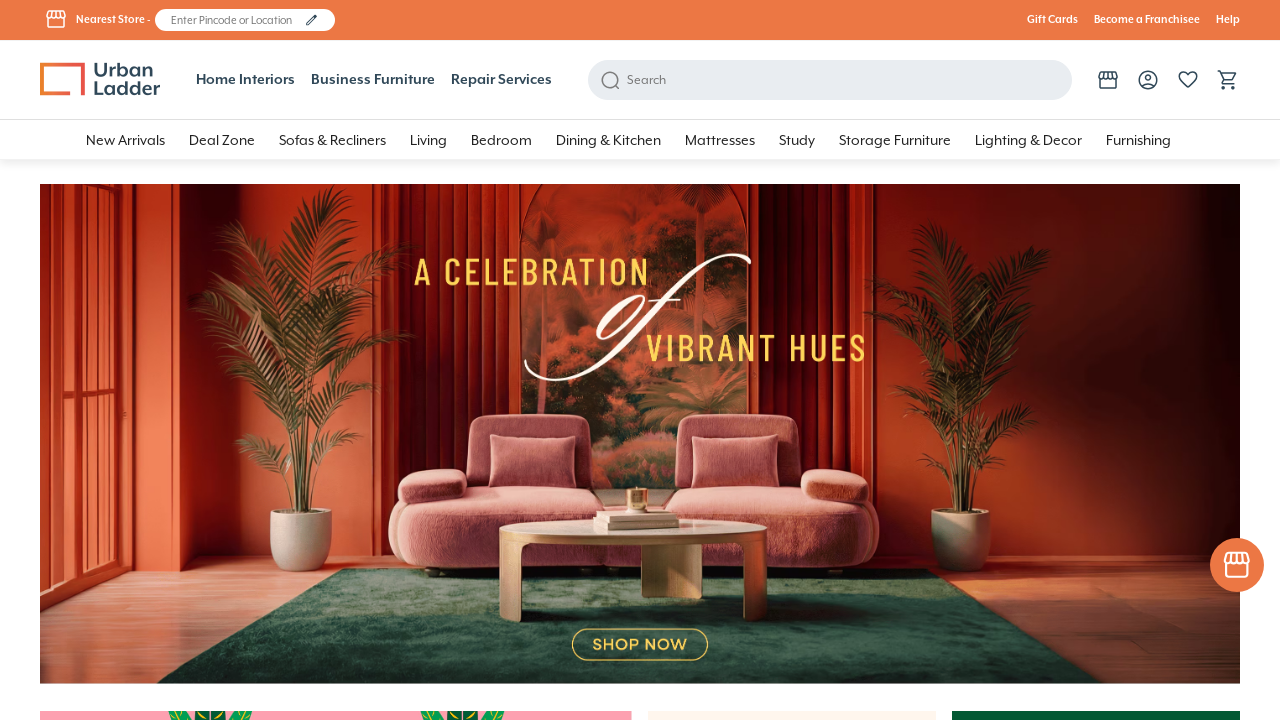

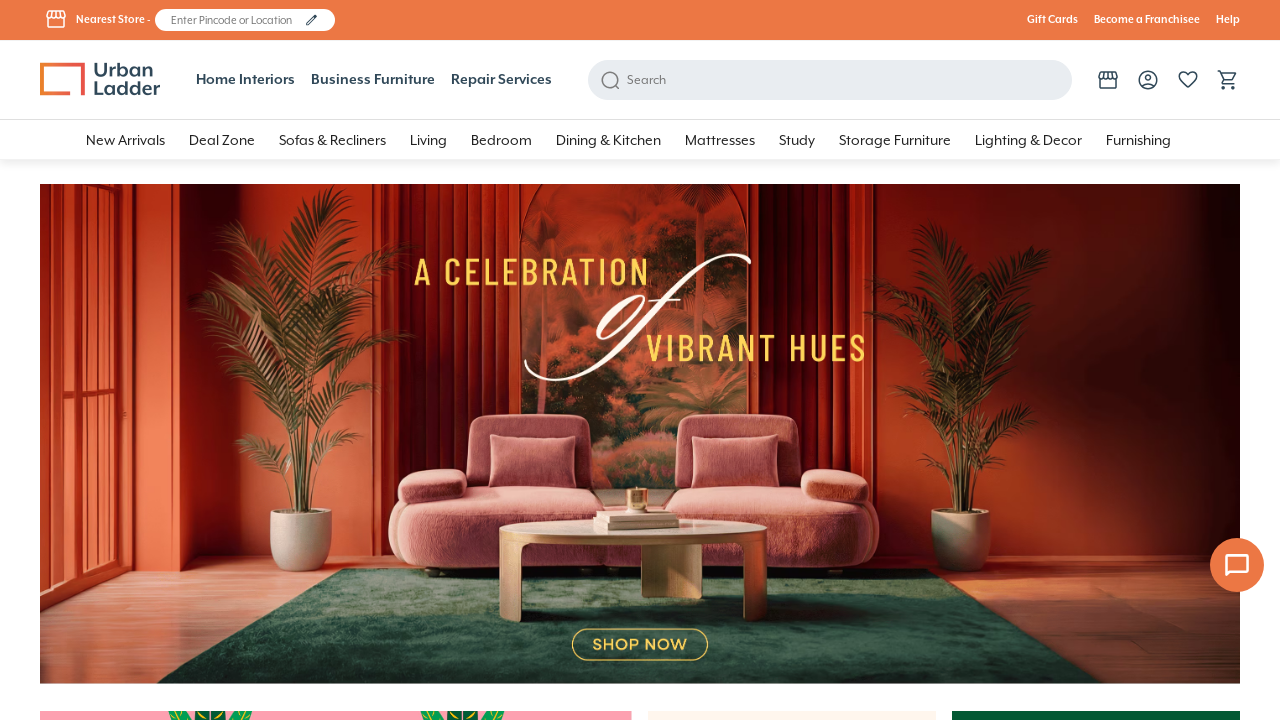